Tests the wallpaper calculator with windows and doors by adding them to the room configuration and verifying the calculated wall area is reduced accordingly.

Starting URL: https://kalk.pro/finish/wallpaper/

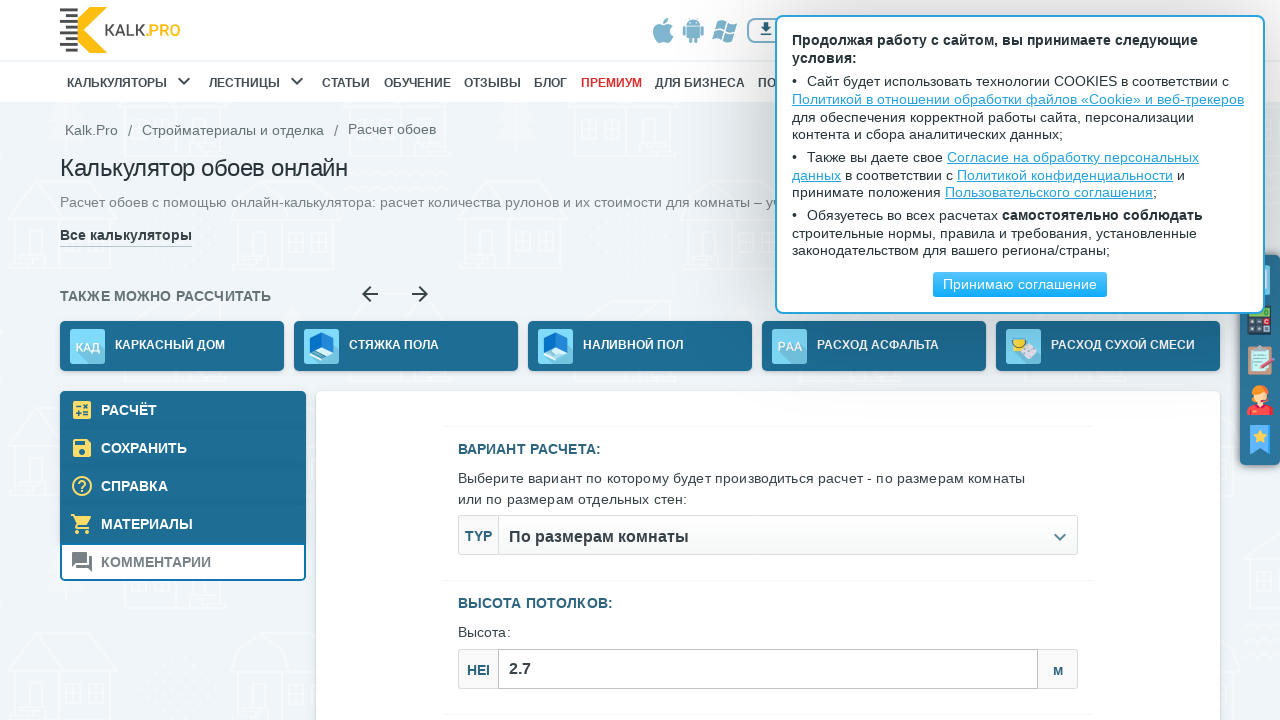

Filled ceiling height with 1m on #js--roomСeiling_height
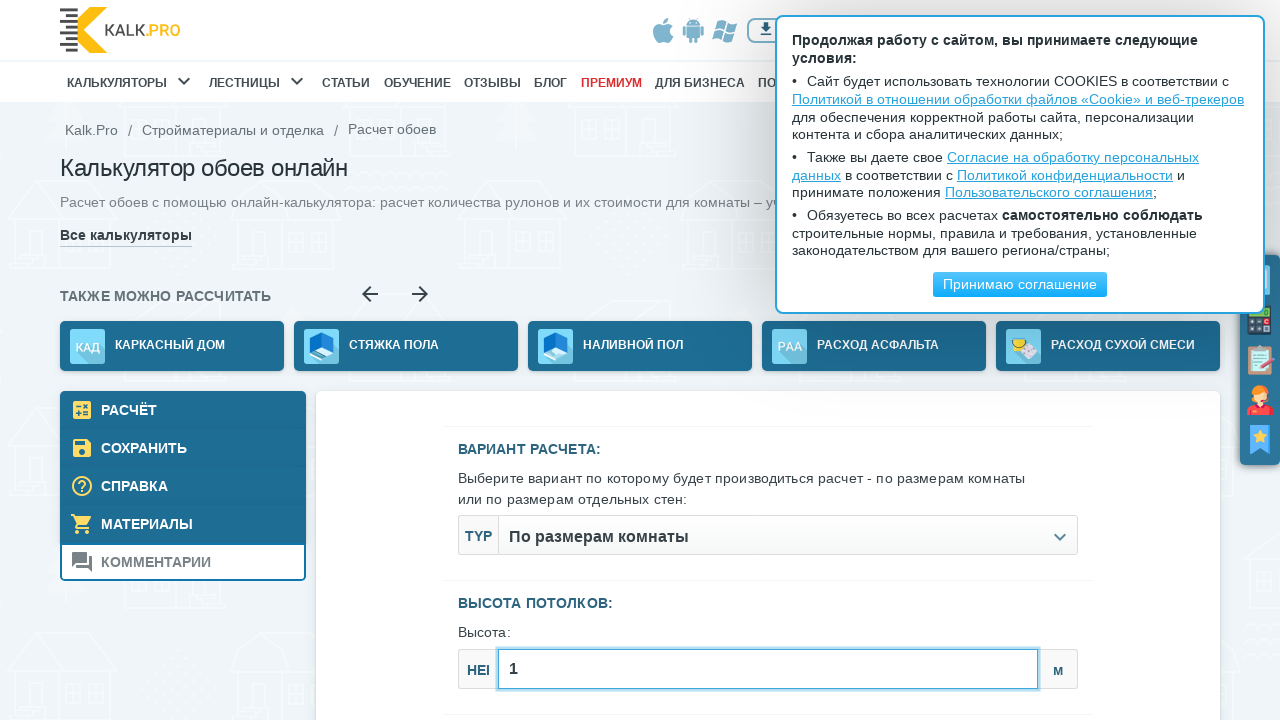

Filled room width with 1m on #js--roomSizes_width
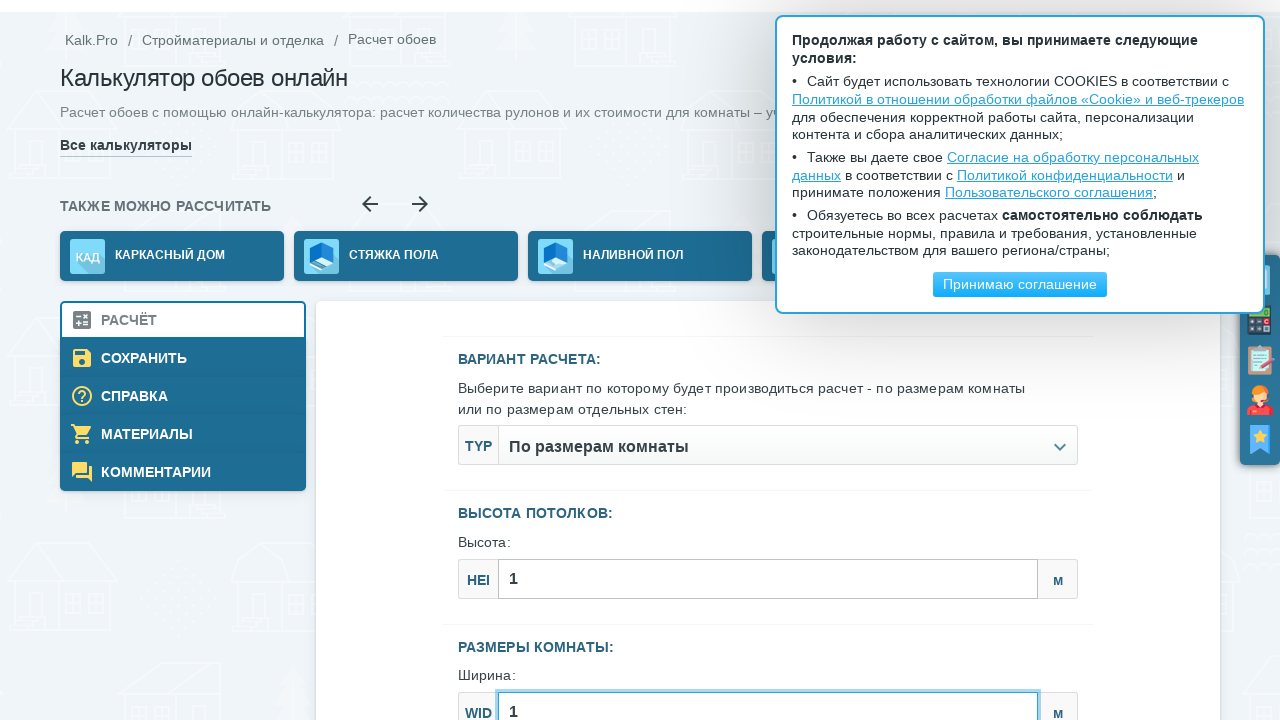

Filled room length with 1m on #js--roomSizes_length
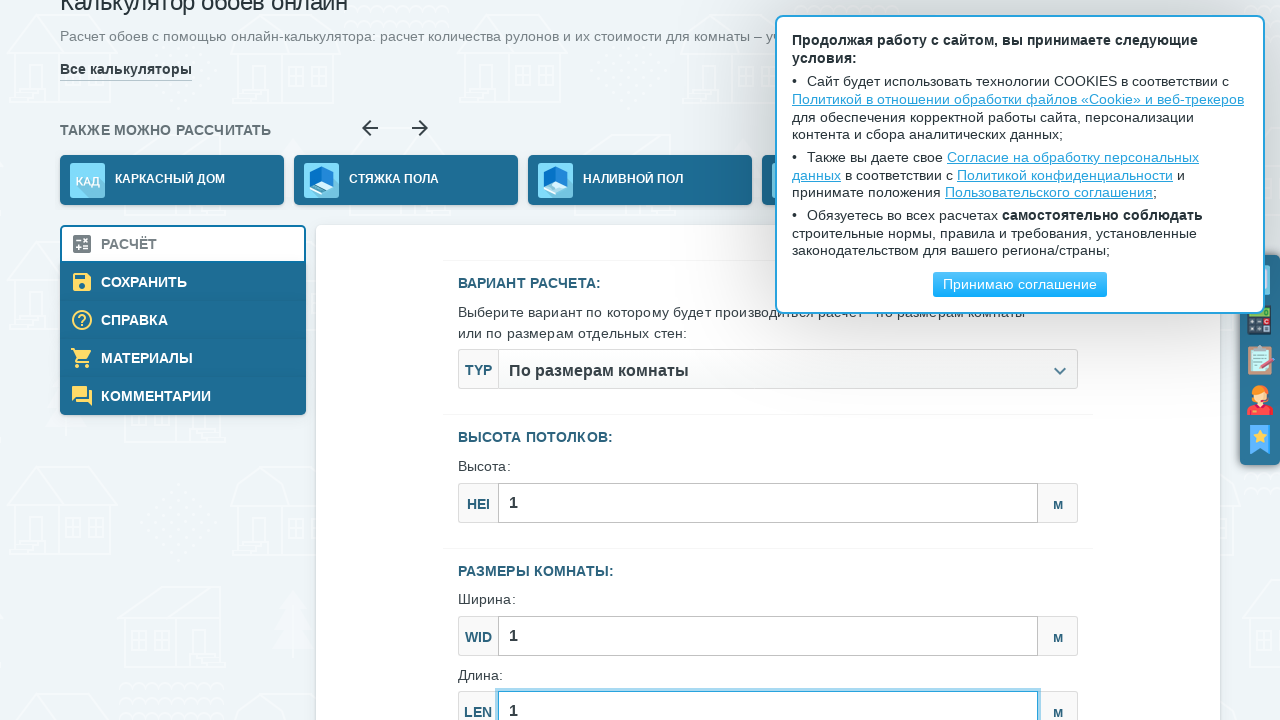

Clicked button to add a window at (1021, 360) on fieldset[name=windows] button
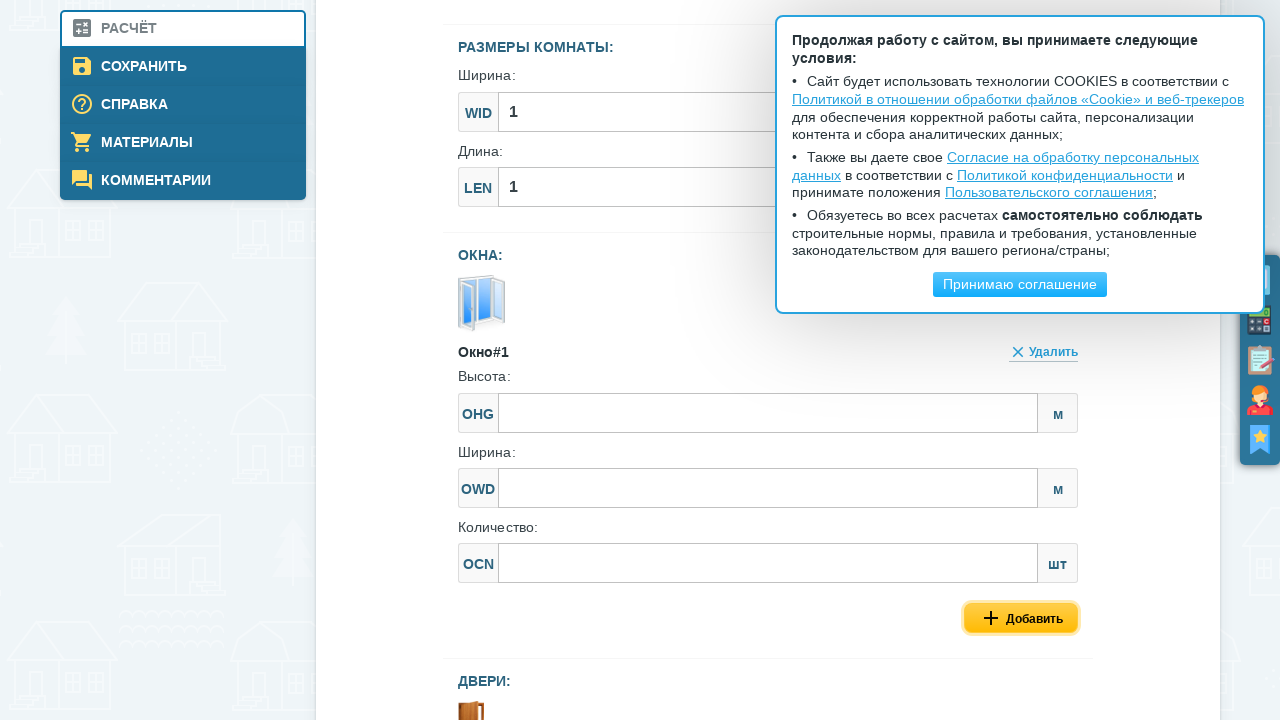

Filled window height with 1m on #js--windows_height_0
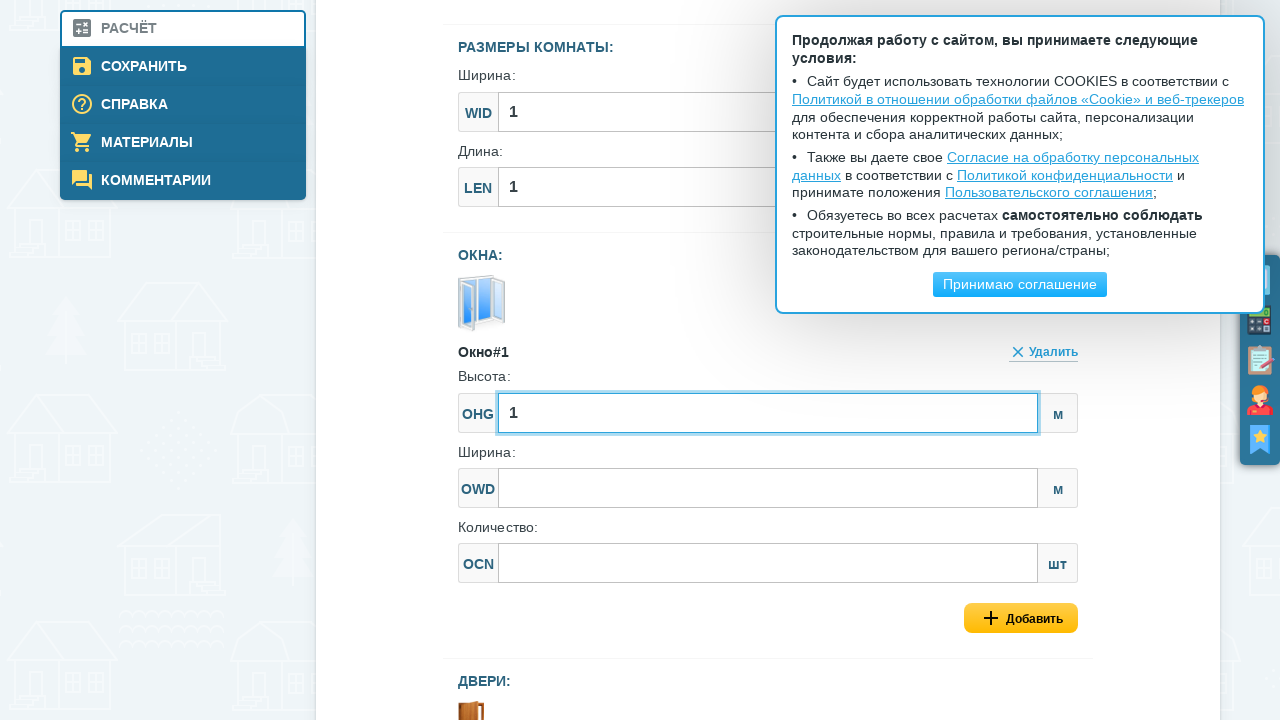

Filled window width with 1m on #js--windows_width_0
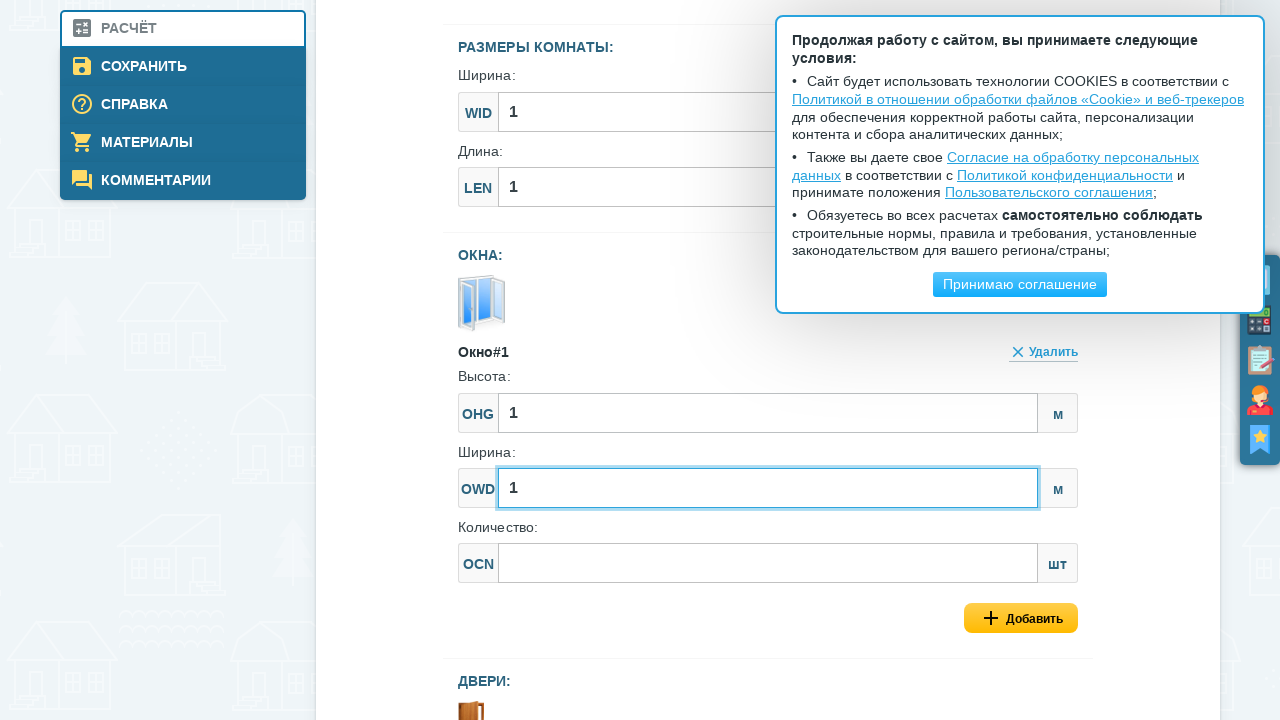

Set window count to 1 on #js--windows_count_0
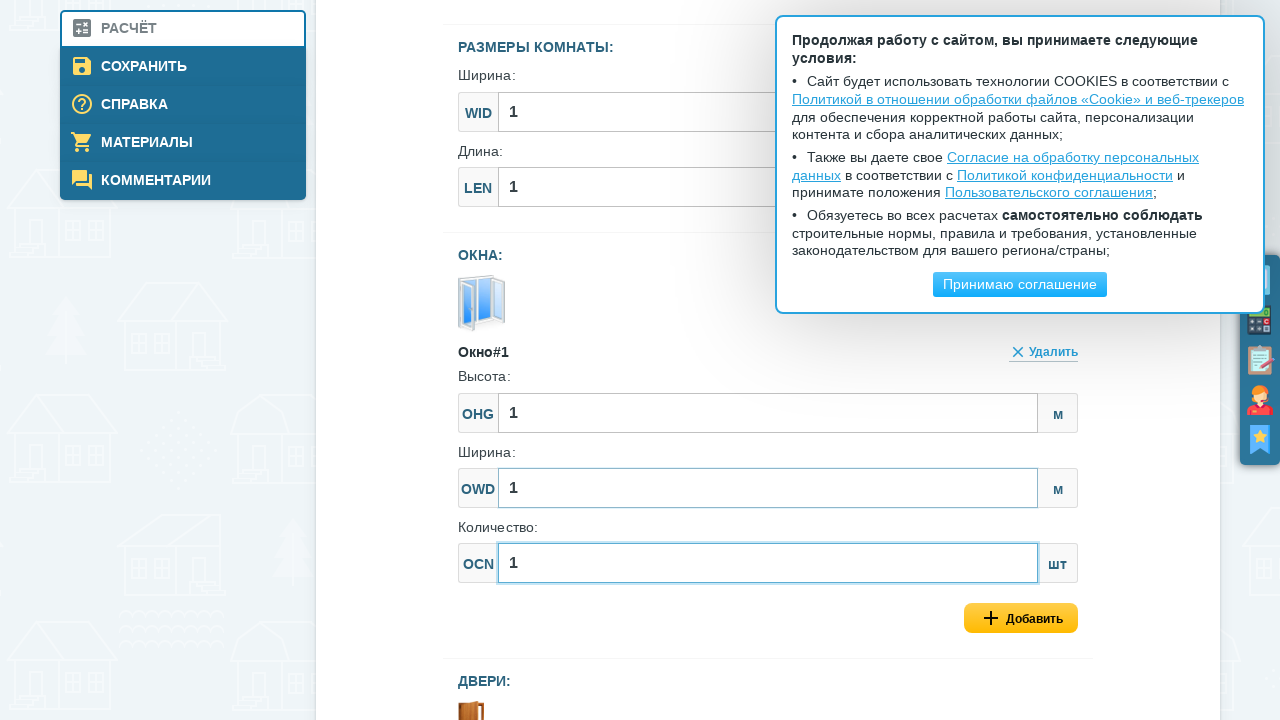

Clicked calculate button to compute initial wall area at (768, 361) on .js--calcModelFormSubmit
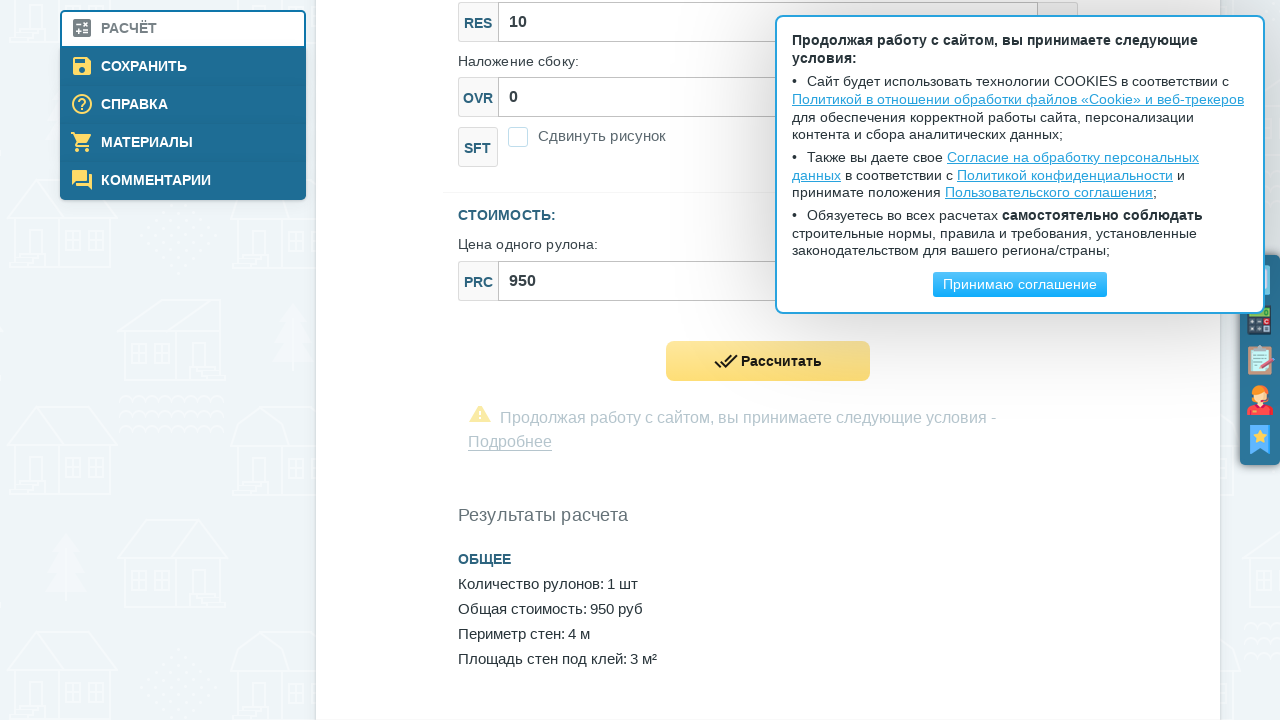

Calculation results loaded
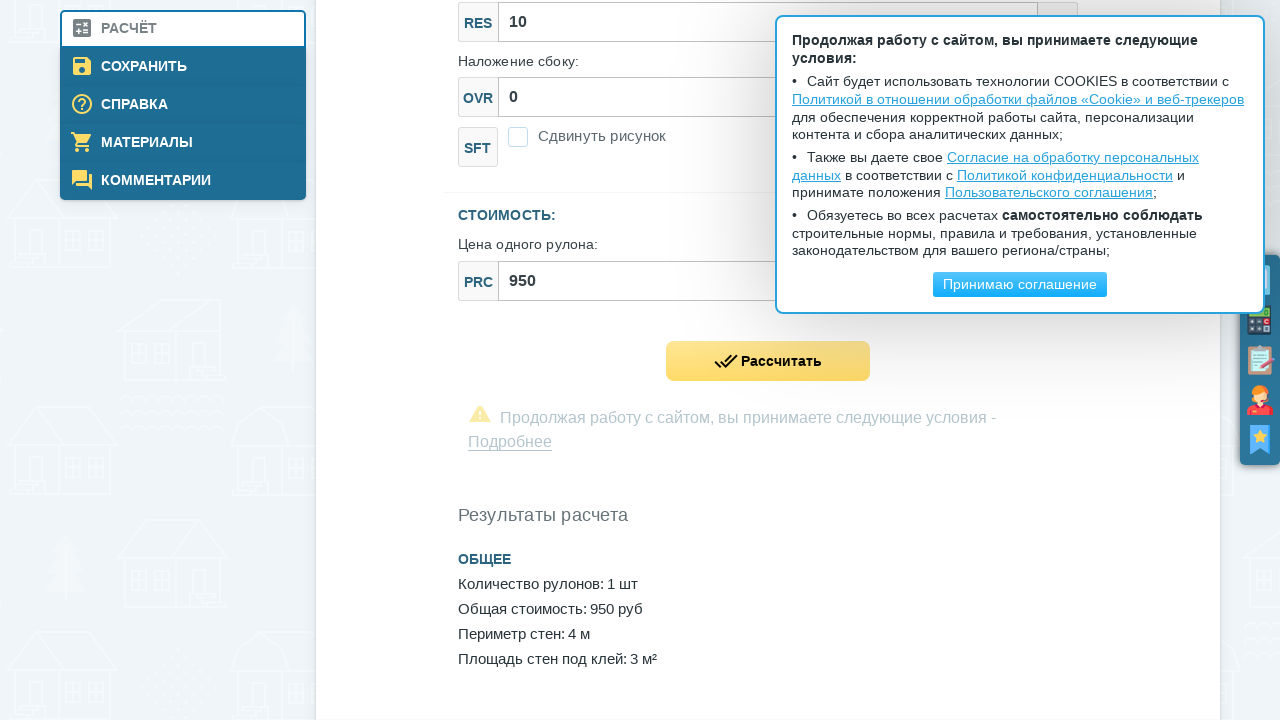

Verified wall area result is displayed (3 m² with window deducted)
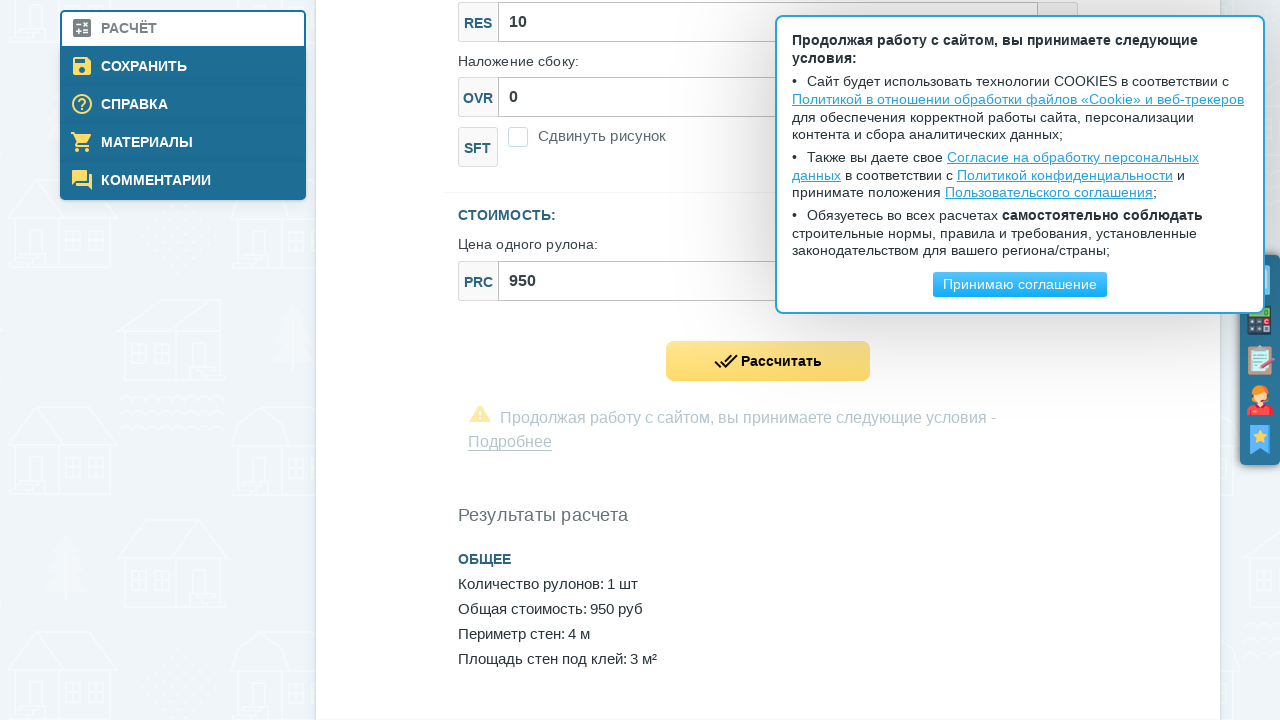

Clicked button to add a door at (1021, 360) on fieldset[name=doors] button
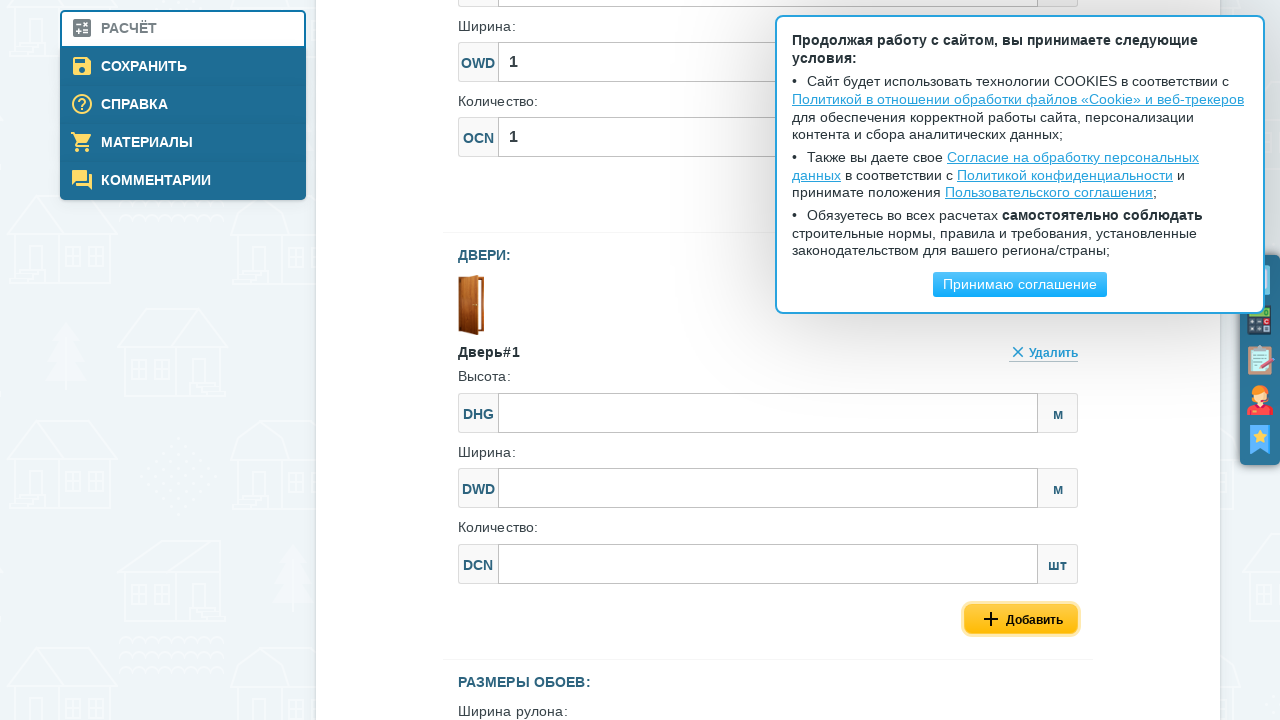

Filled door height with 1m on #js--doors_height_0
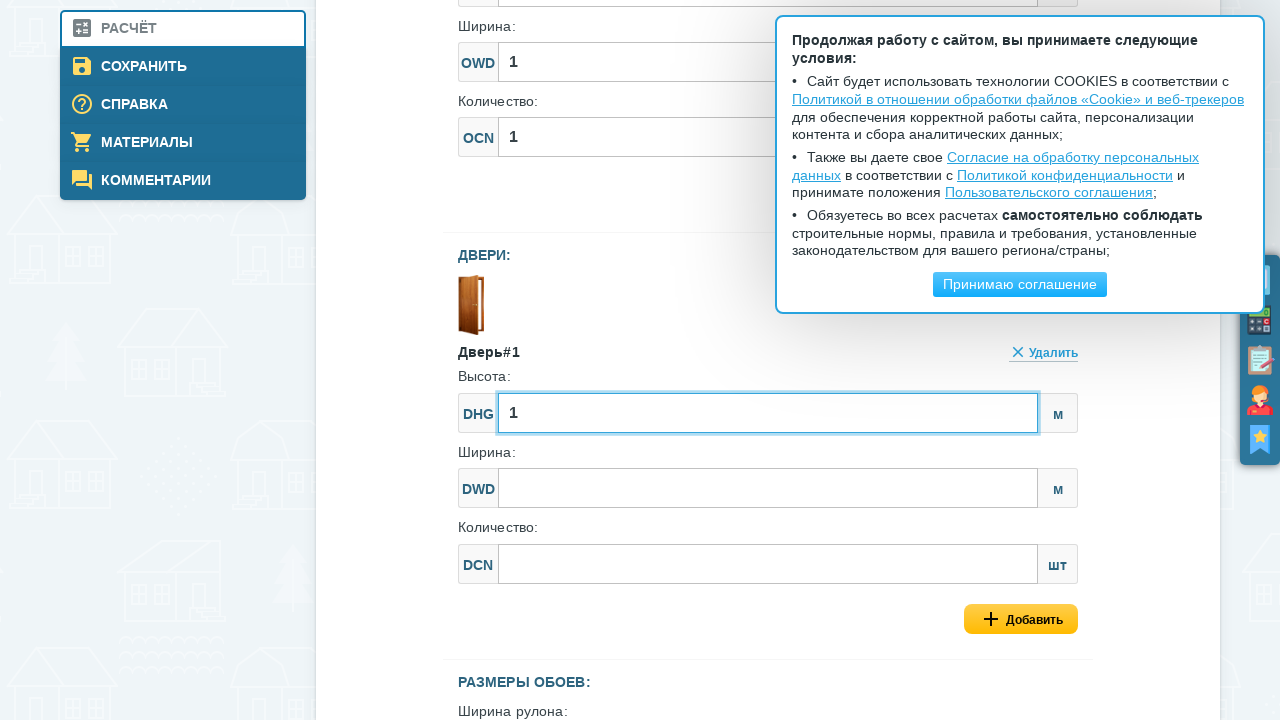

Filled door width with 1m on #js--doors_width_0
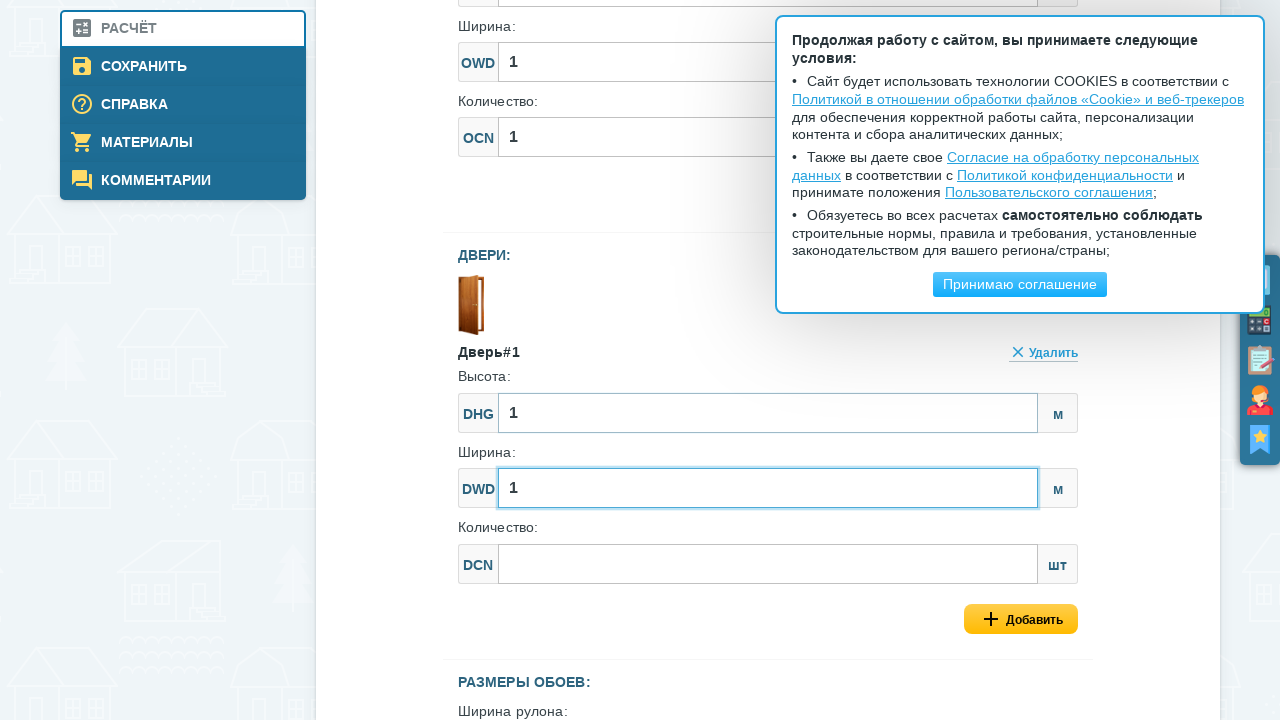

Set door count to 1 on #js--doors_count_0
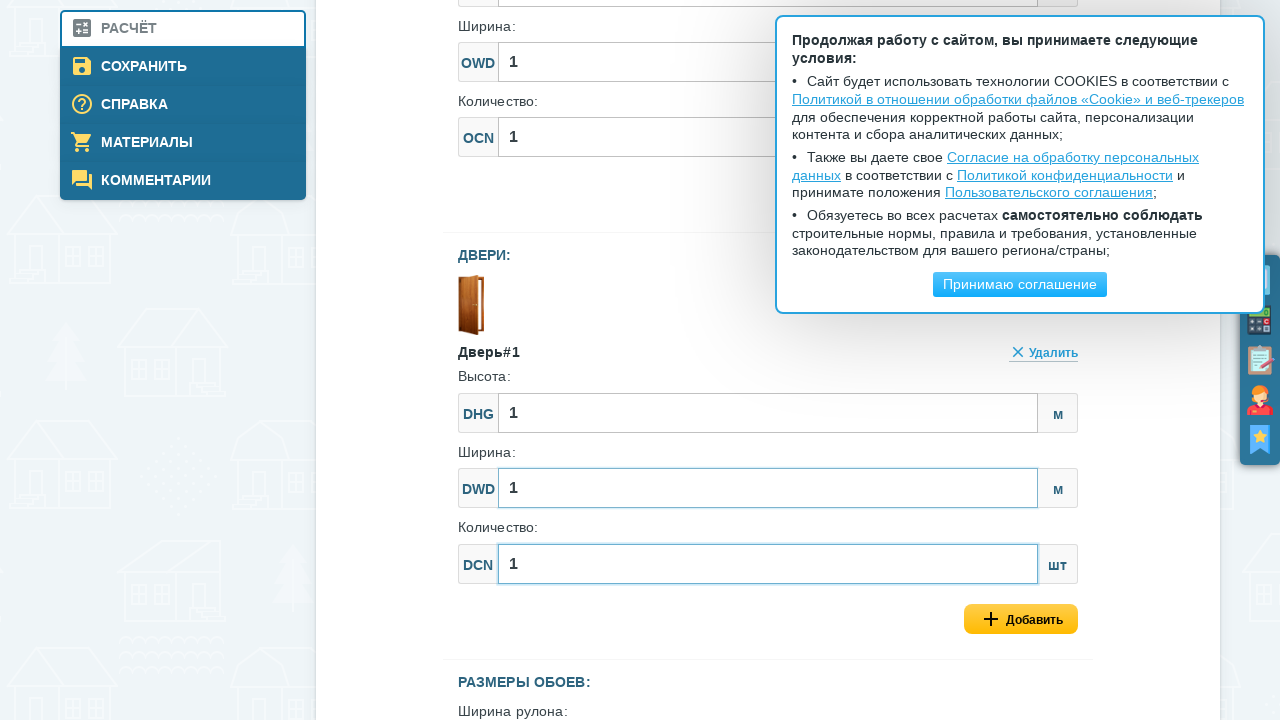

Clicked calculate button to compute wall area with window and door at (768, 361) on .js--calcModelFormSubmit
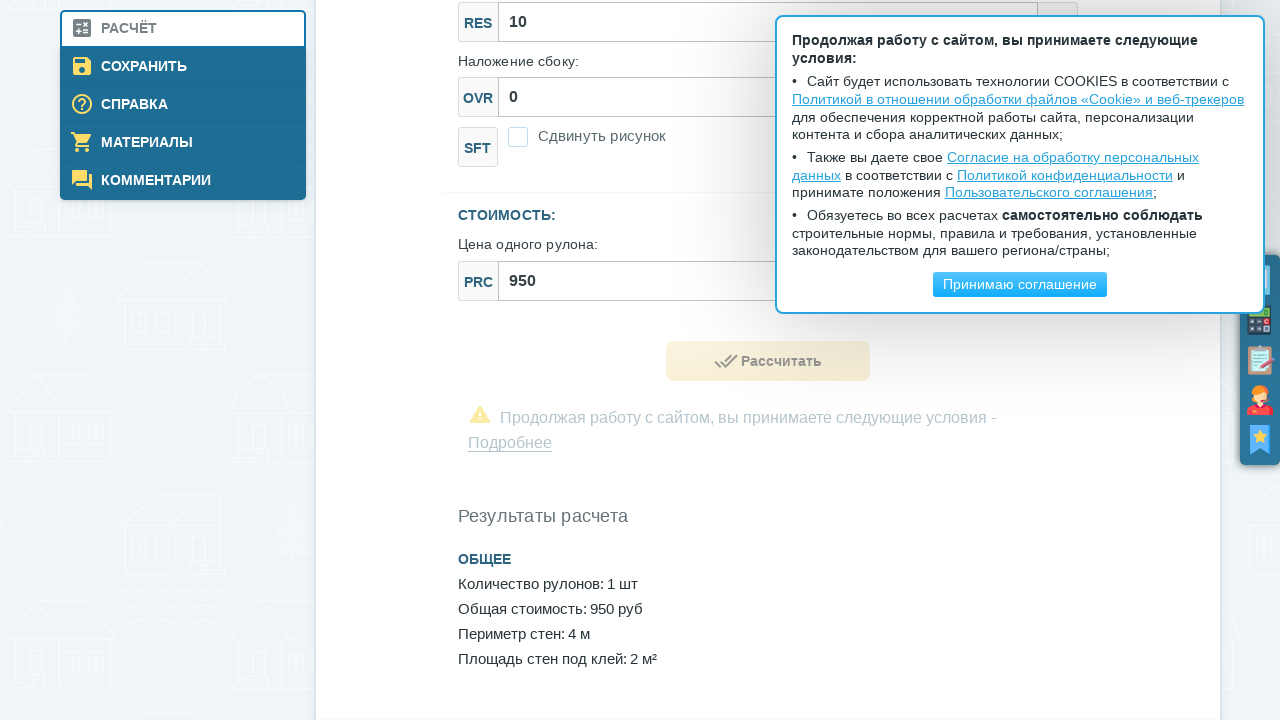

Calculation results loaded after adding door
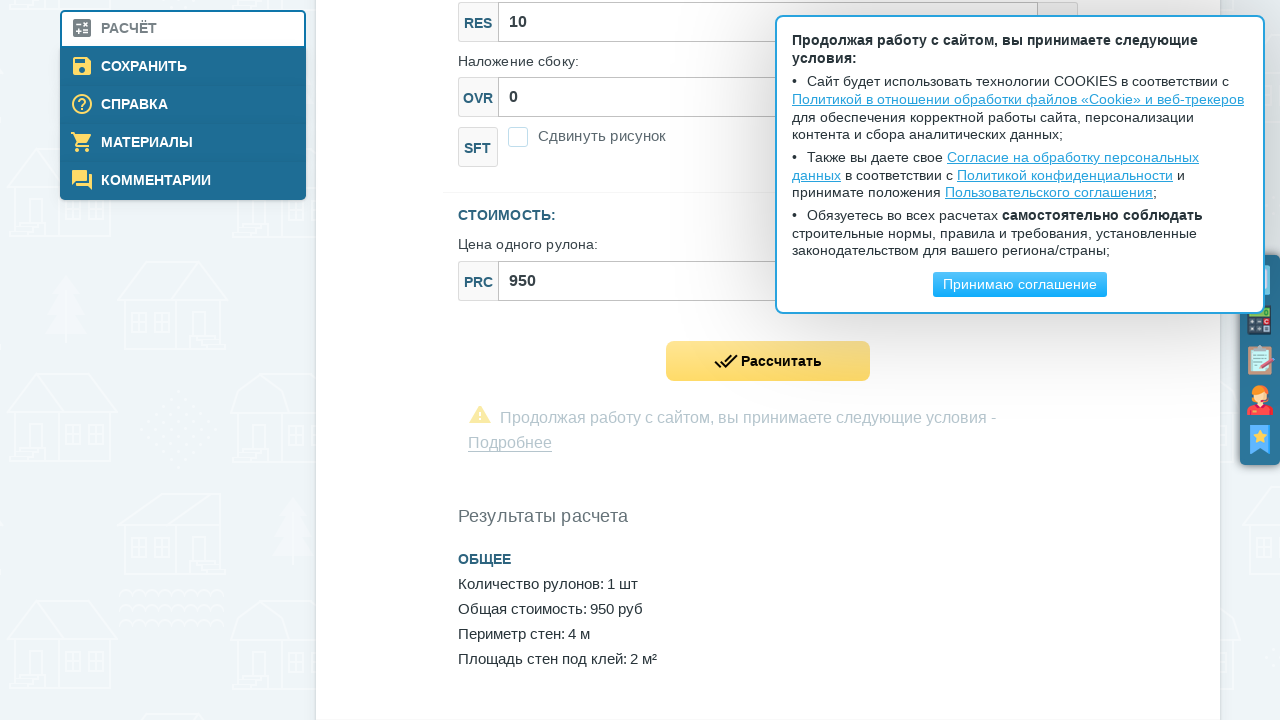

Verified final wall area result is displayed (2 m² with window and door deducted)
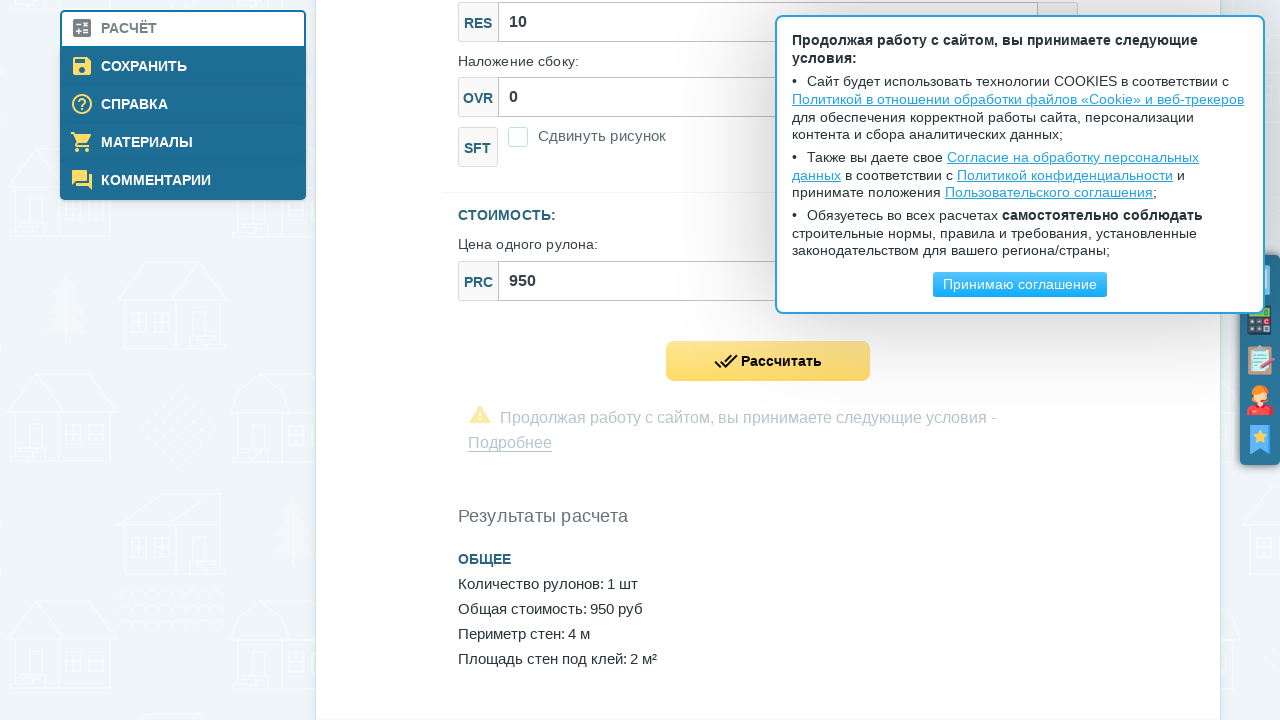

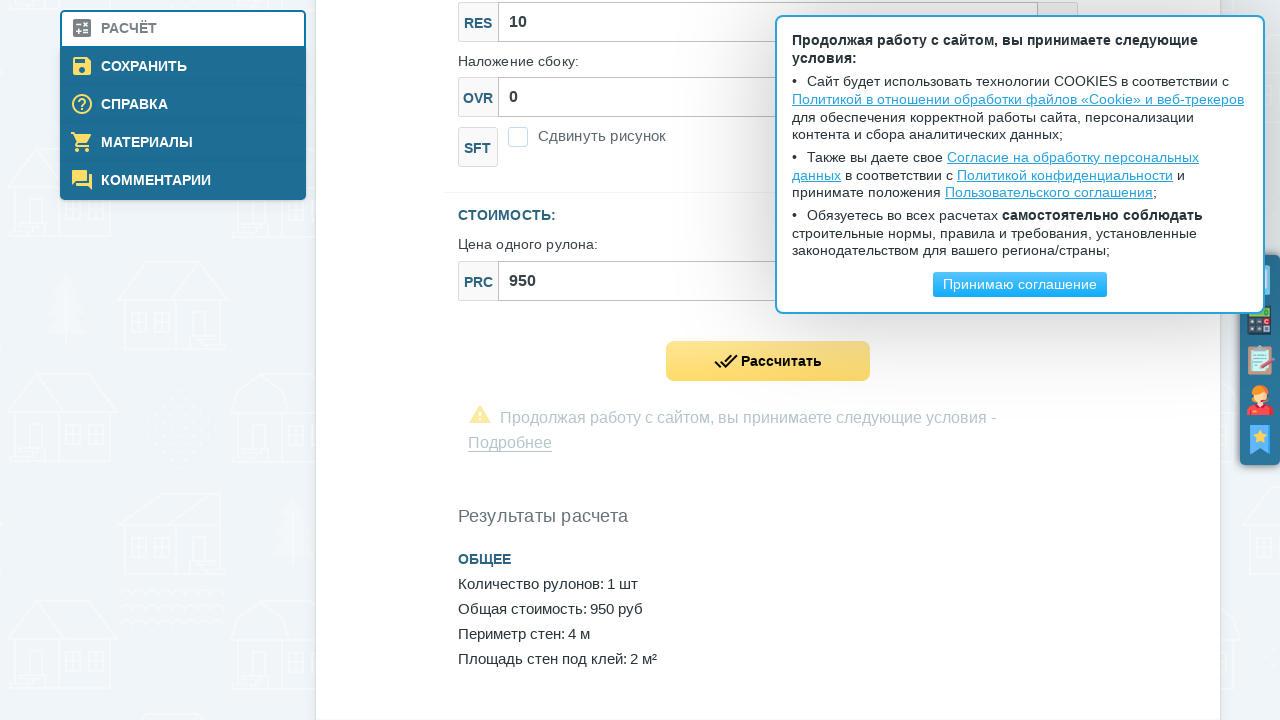